Tests window handling by navigating to a page with multiple windows, opening a new window, and switching between parent and child windows to verify content

Starting URL: https://the-internet.herokuapp.com/

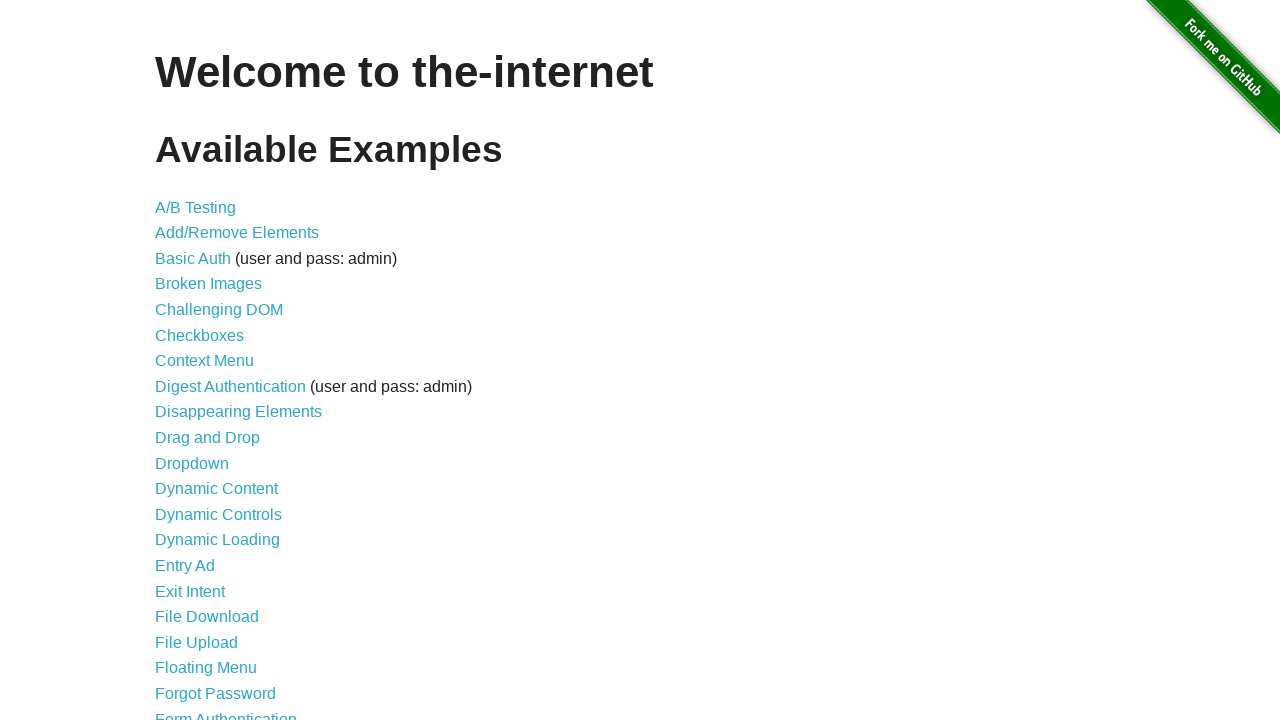

Clicked on Multiple Windows link at (218, 369) on xpath=//a[text()='Multiple Windows']
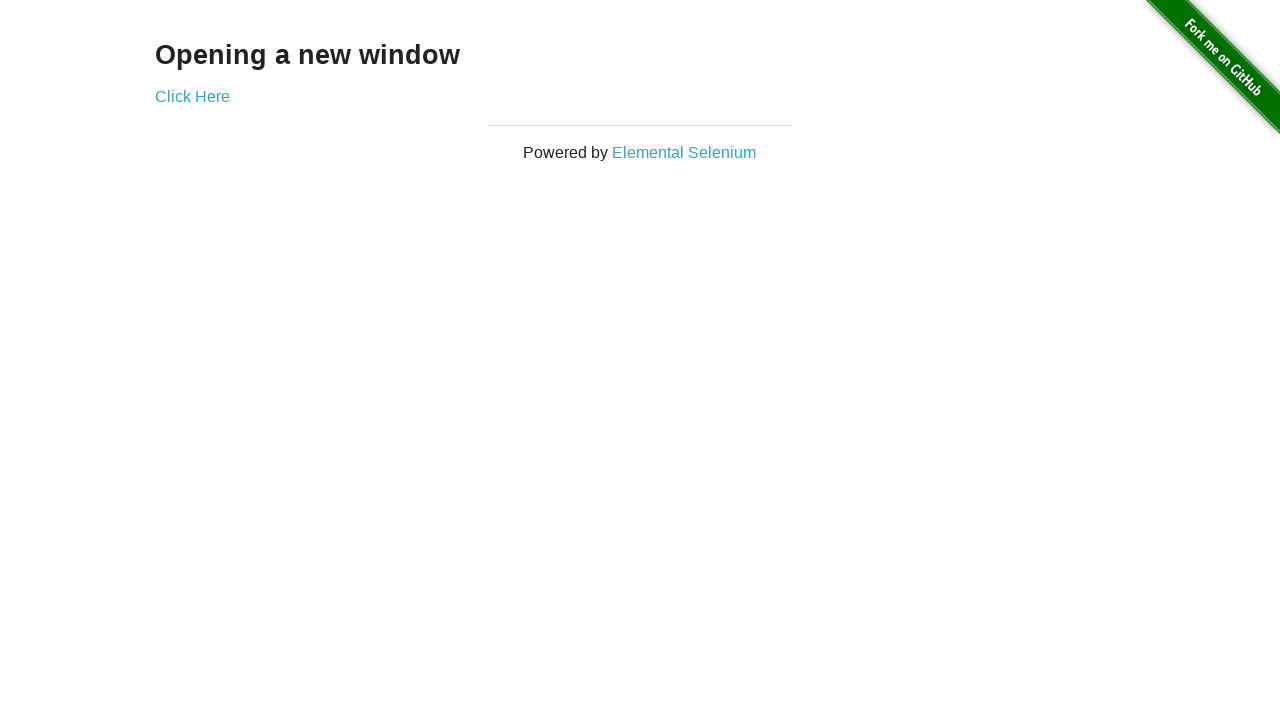

Clicked 'Click Here' link to open new window at (192, 96) on xpath=//a[text()='Click Here']
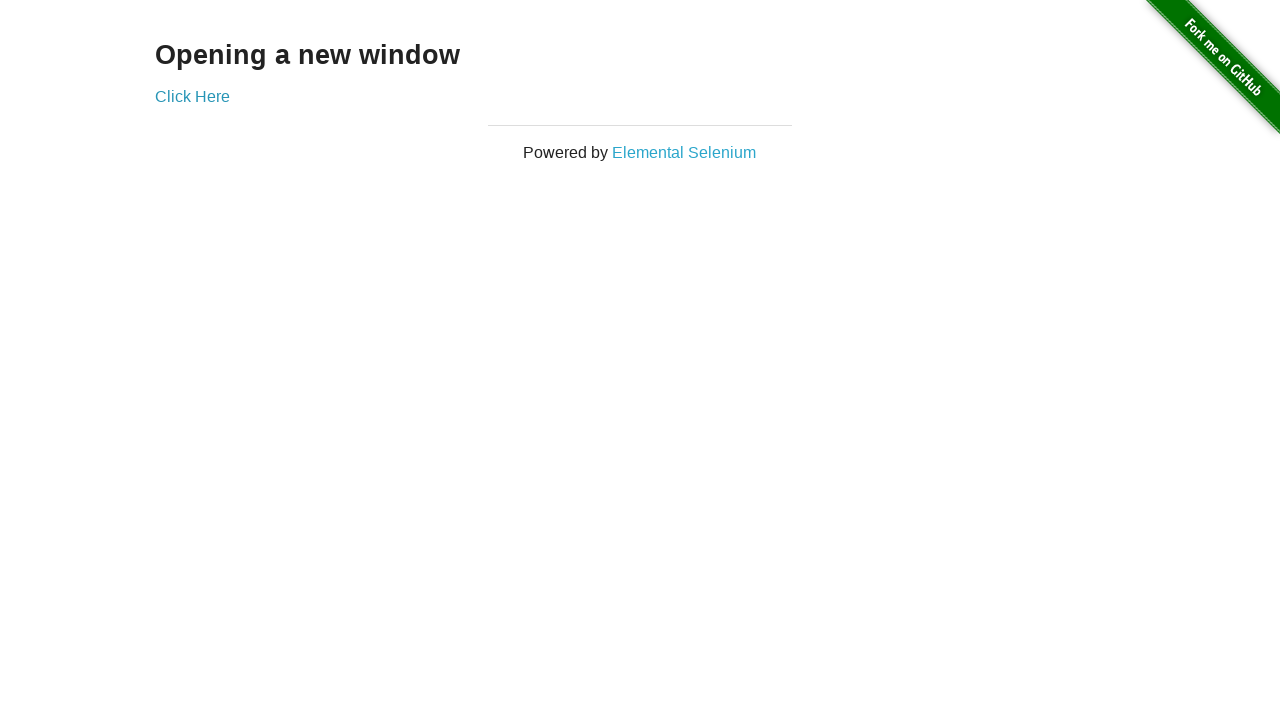

New window opened and captured
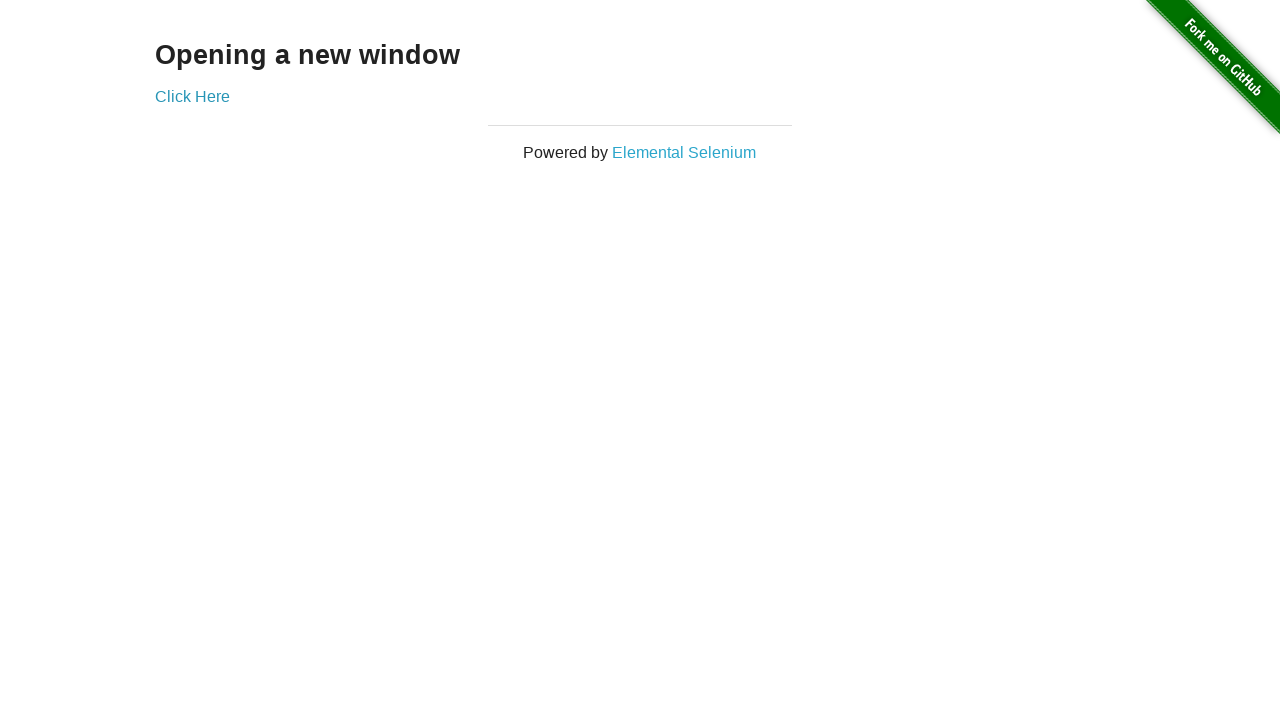

Retrieved text from new window: 'New Window'
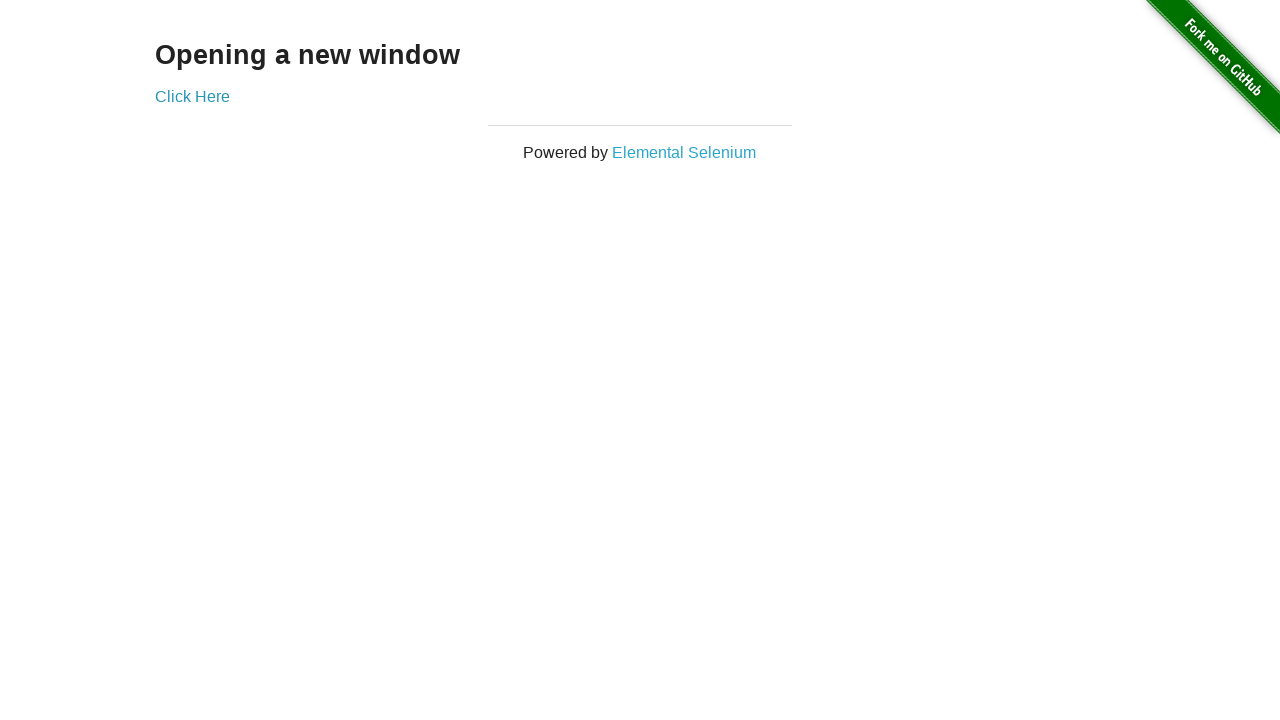

Retrieved text from original window: 'Opening a new window'
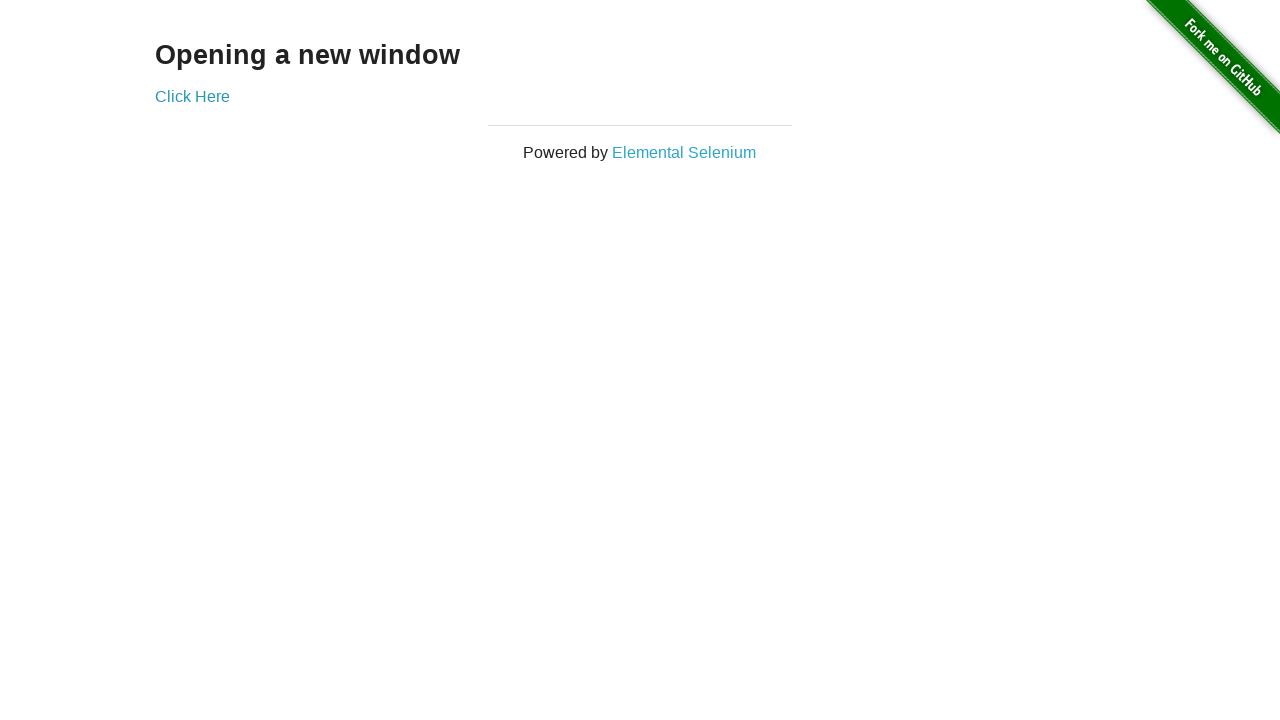

Closed the new window
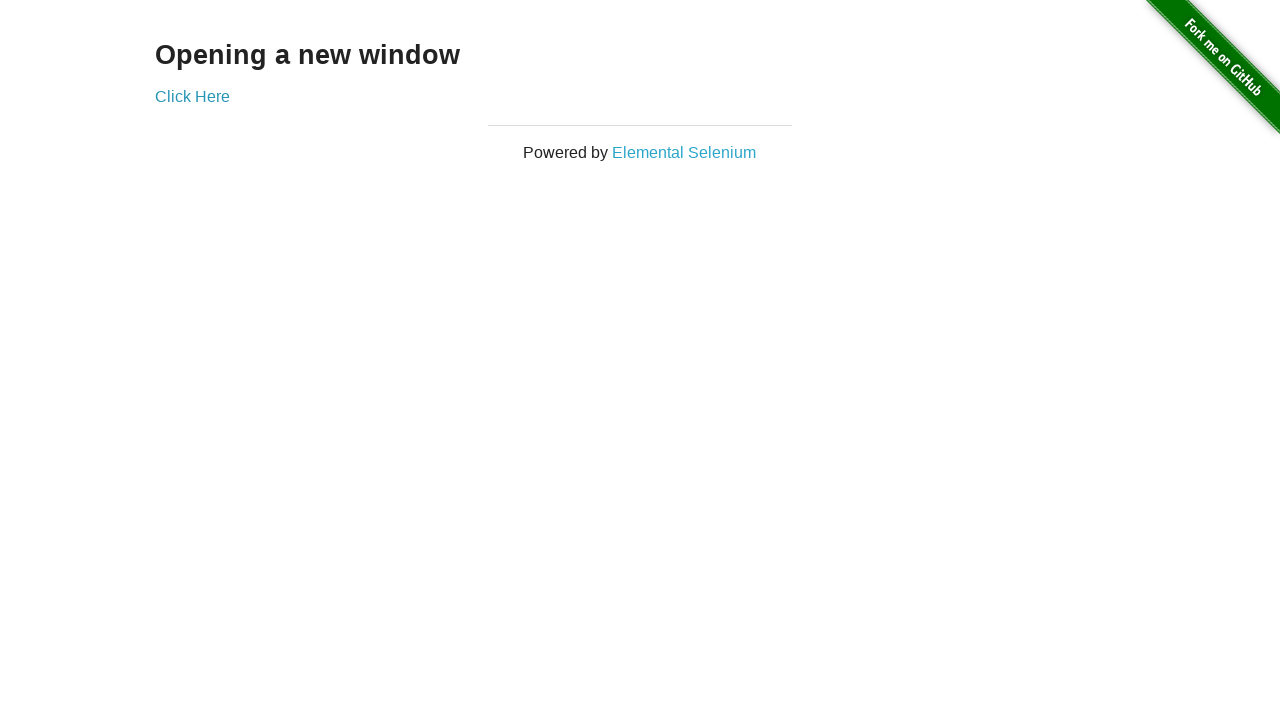

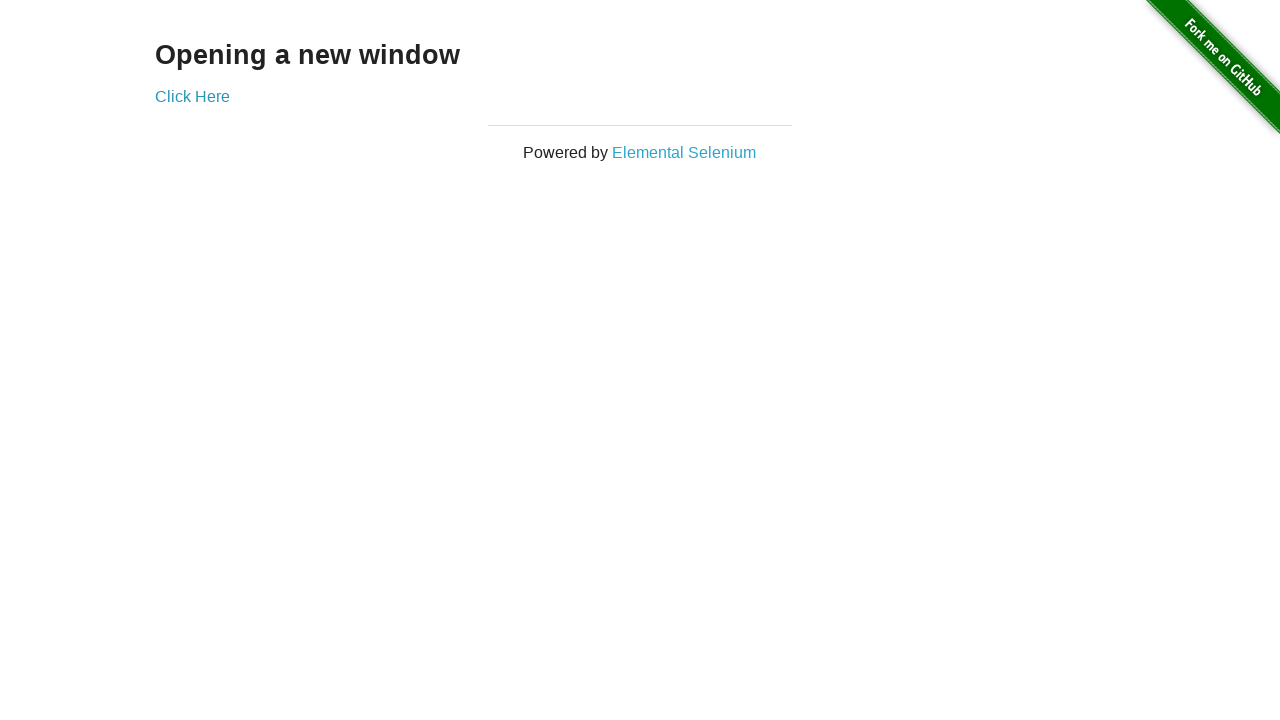